Verifies that the Goibibo flights page loads successfully by checking the page title contains "Goibibo"

Starting URL: https://www.goibibo.com/flights/

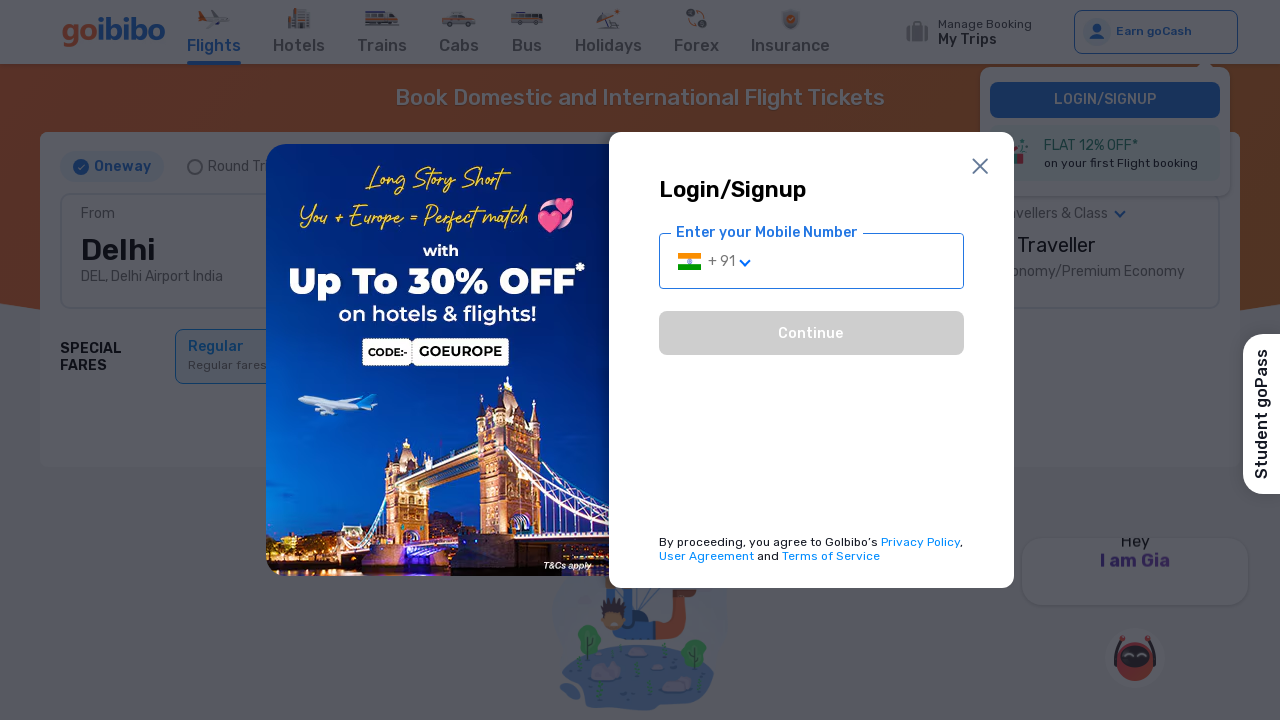

Waited for page to reach domcontentloaded state
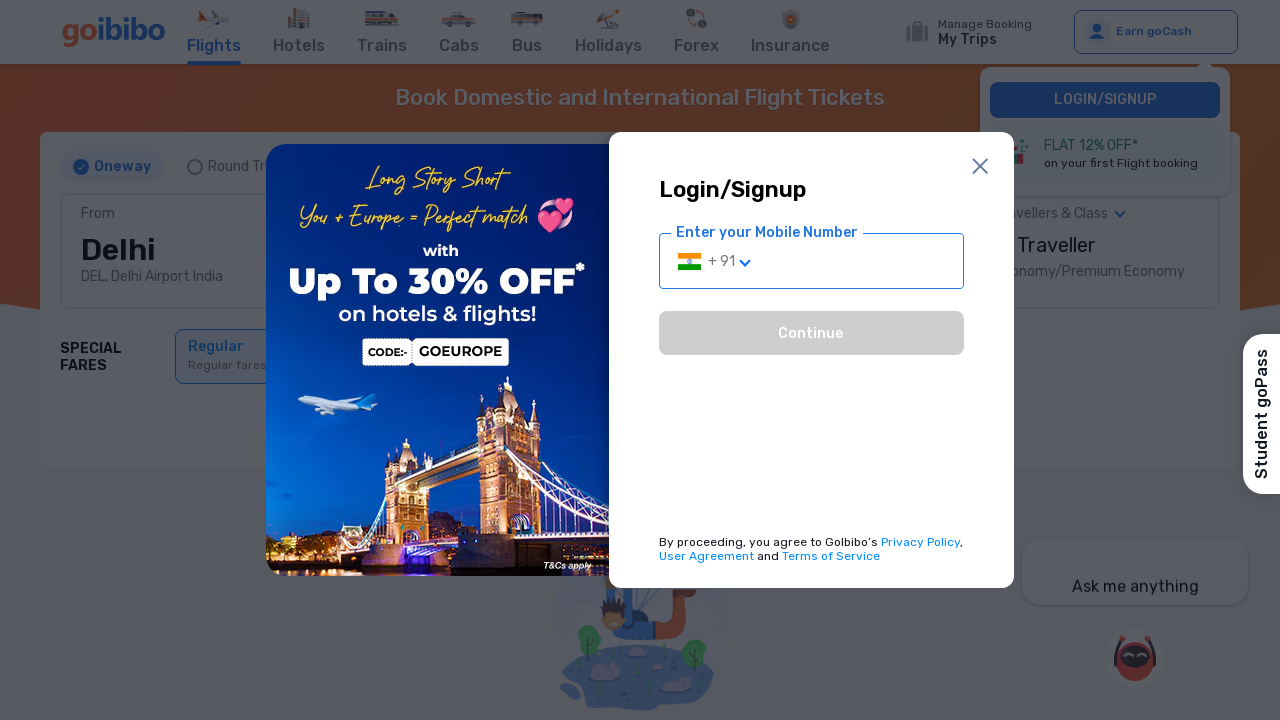

Verified page title contains 'Goibibo'
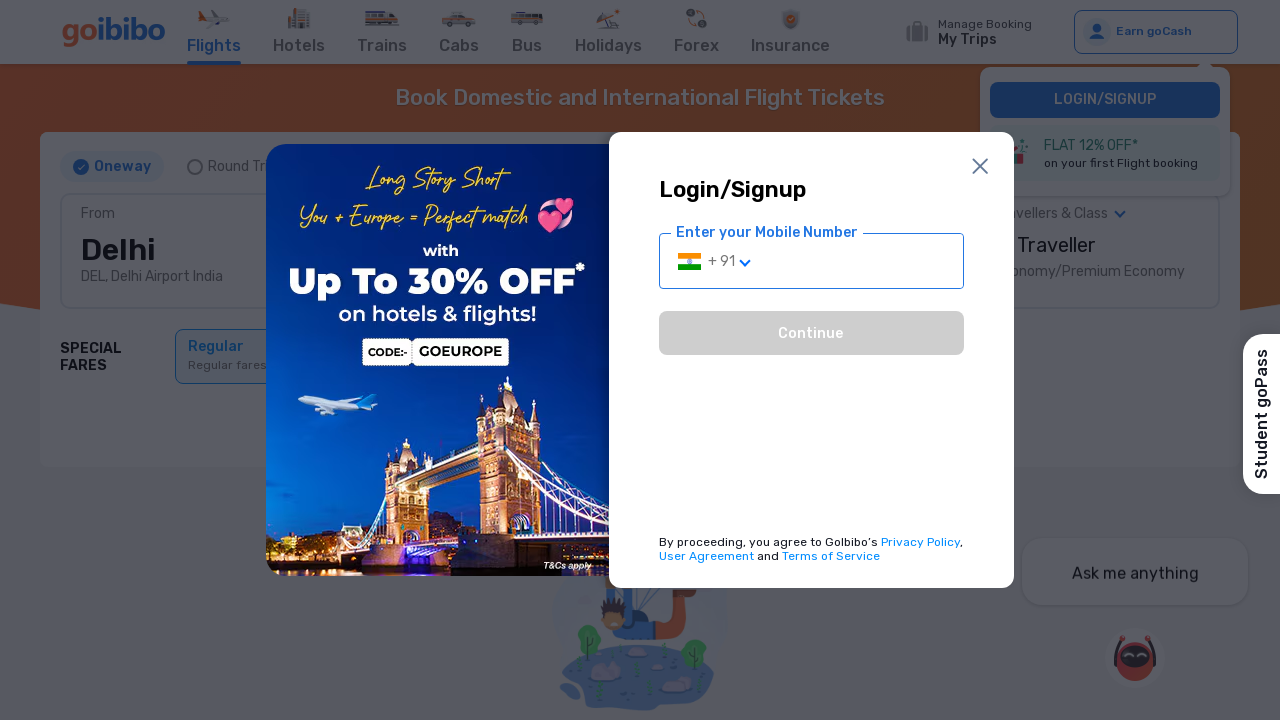

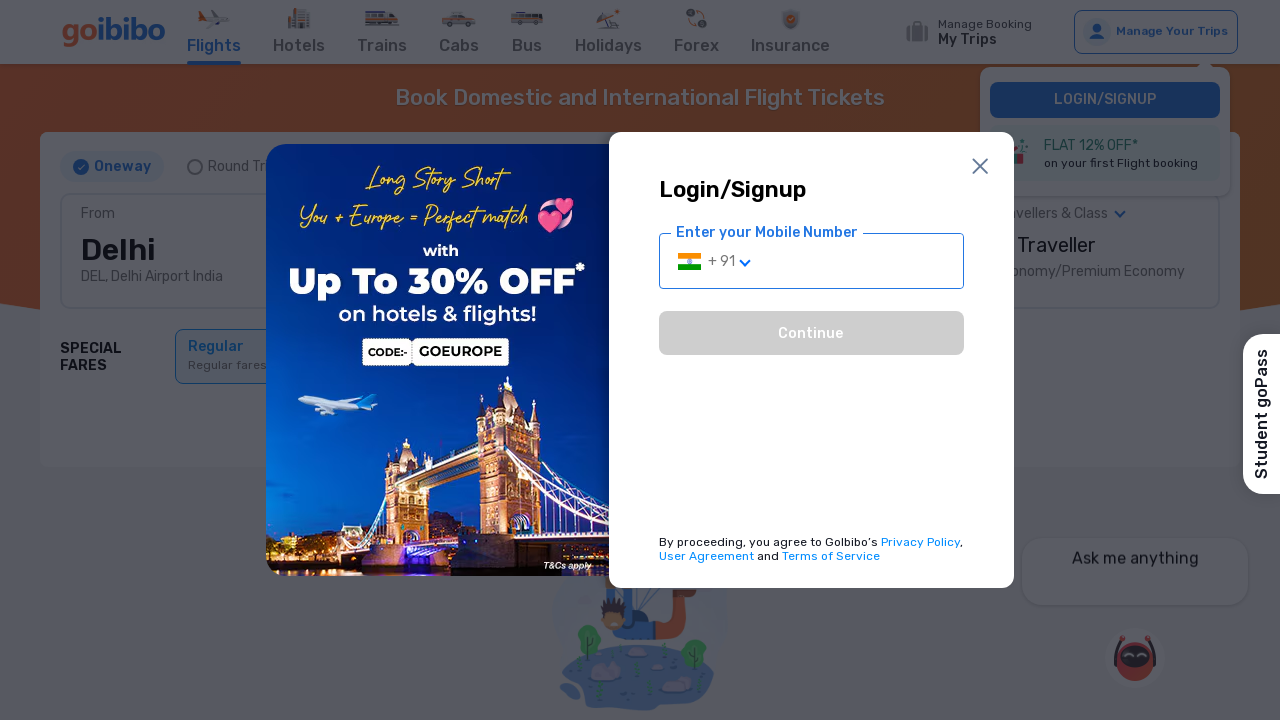